Tests dynamic controls by clicking a checkbox to select it, then clicking again to deselect it, verifying the toggle behavior.

Starting URL: https://training-support.net/webelements/dynamic-controls

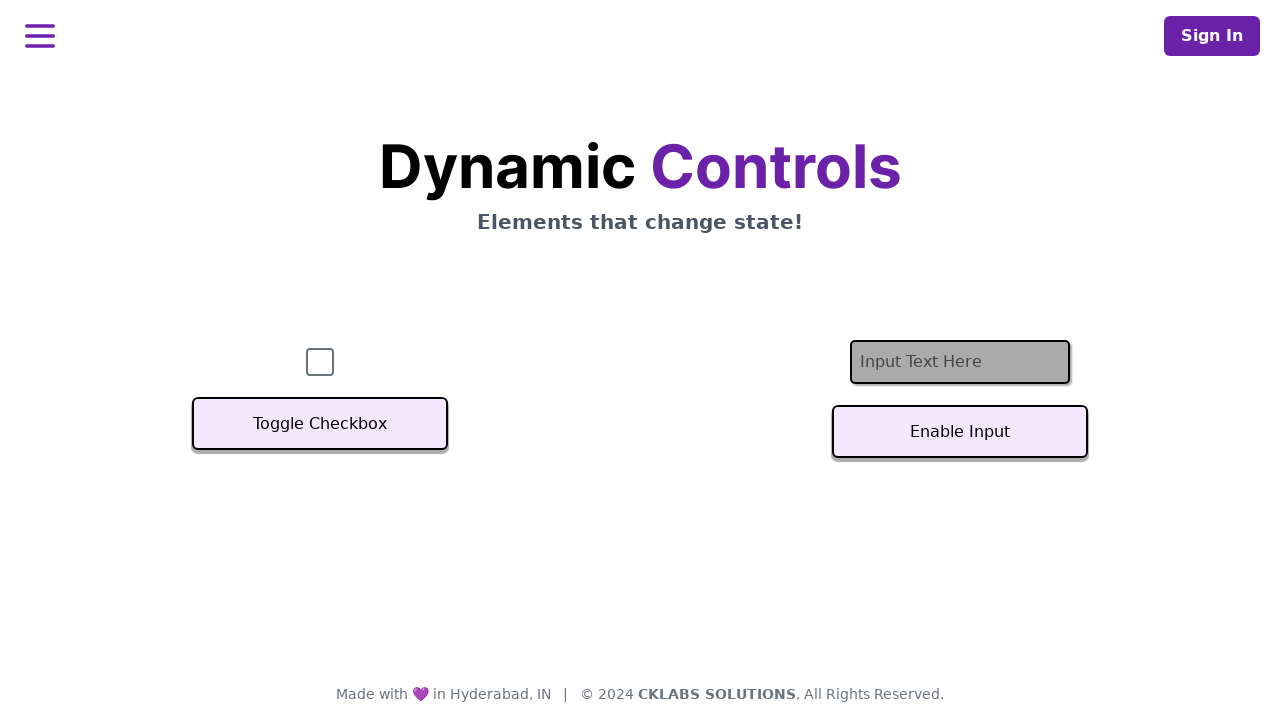

Navigated to dynamic controls page
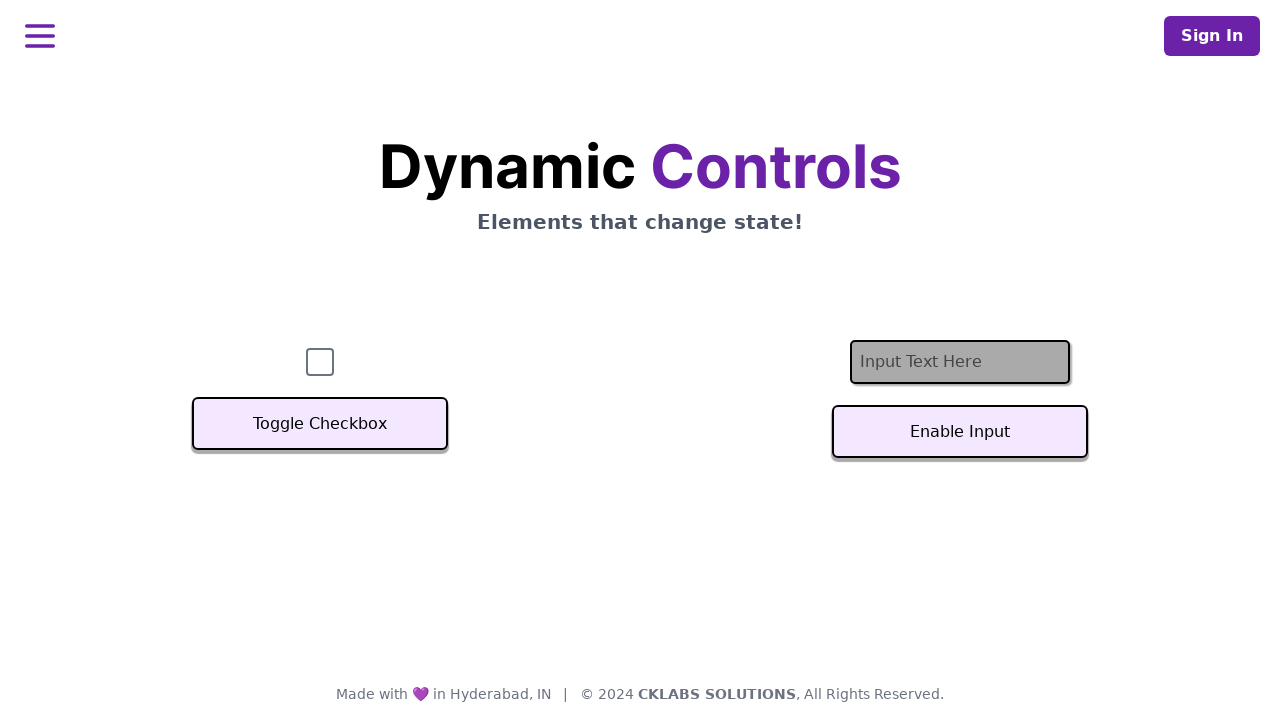

Clicked checkbox to select it at (320, 362) on #checkbox
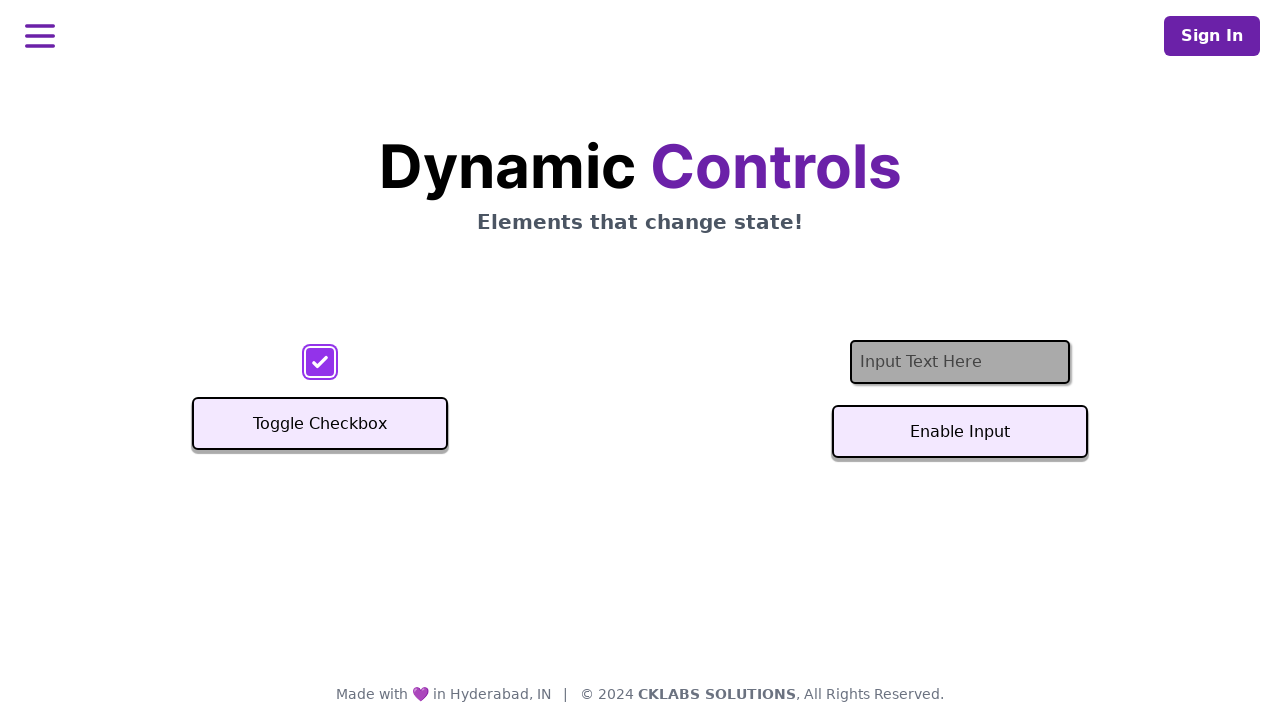

Waited 500ms to observe checkbox state change
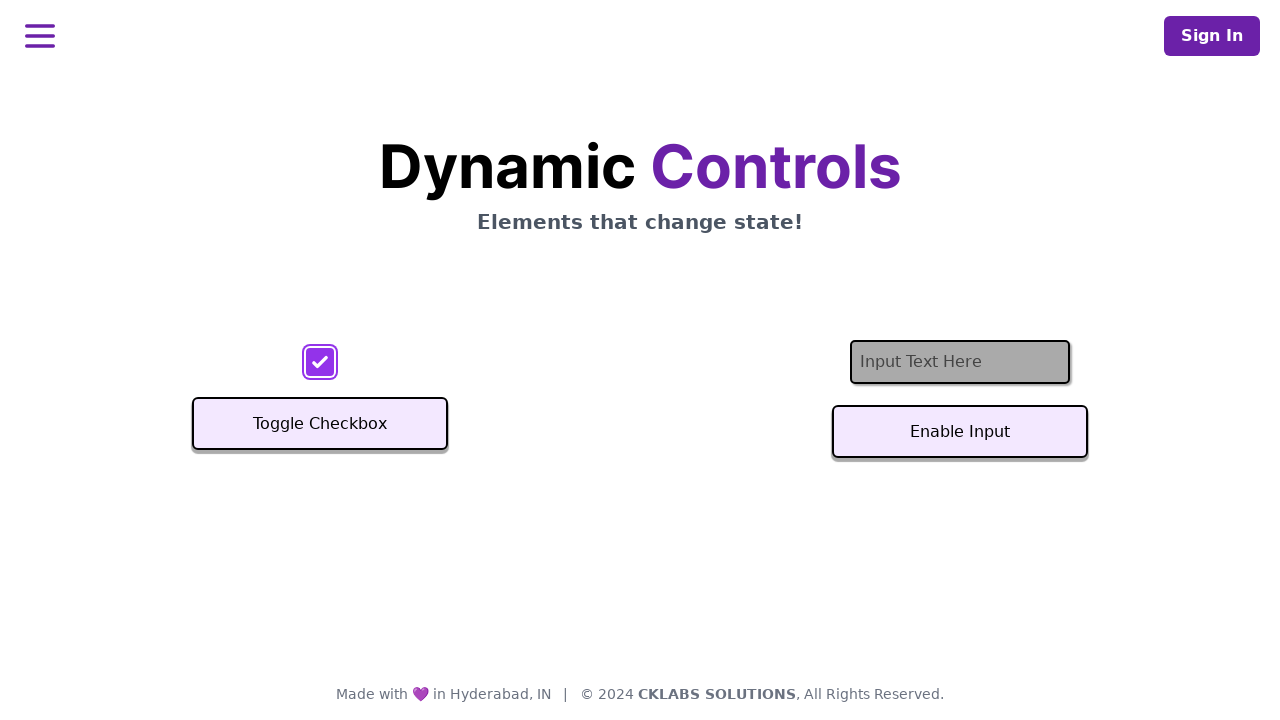

Clicked checkbox again to deselect it at (320, 362) on #checkbox
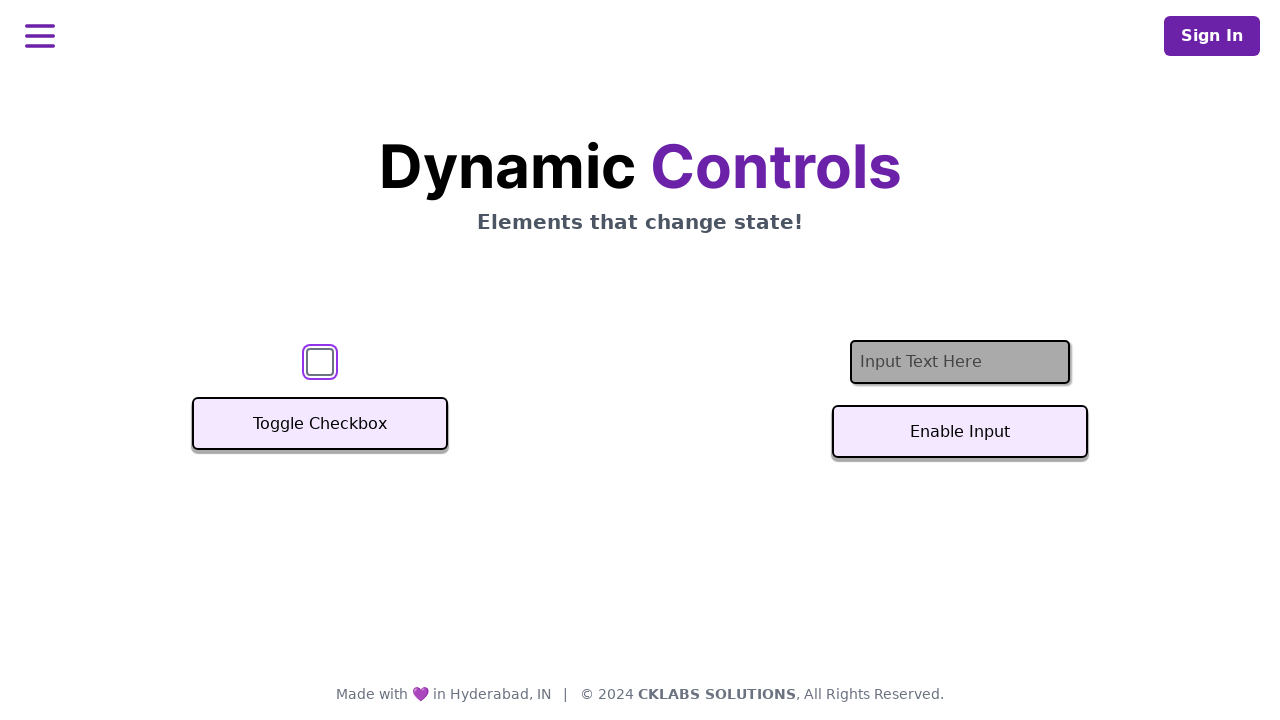

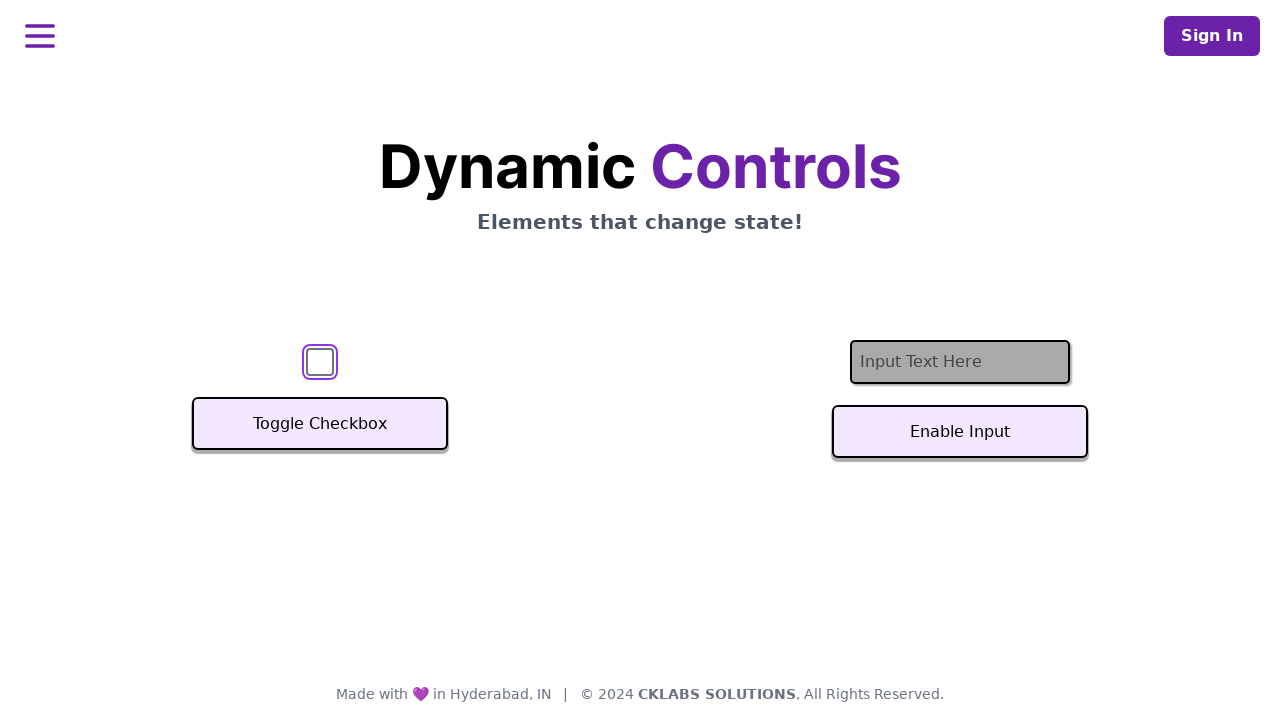